Navigates to viamint.de website and verifies the page loads successfully by waiting for the page to be ready.

Starting URL: http://viamint.de

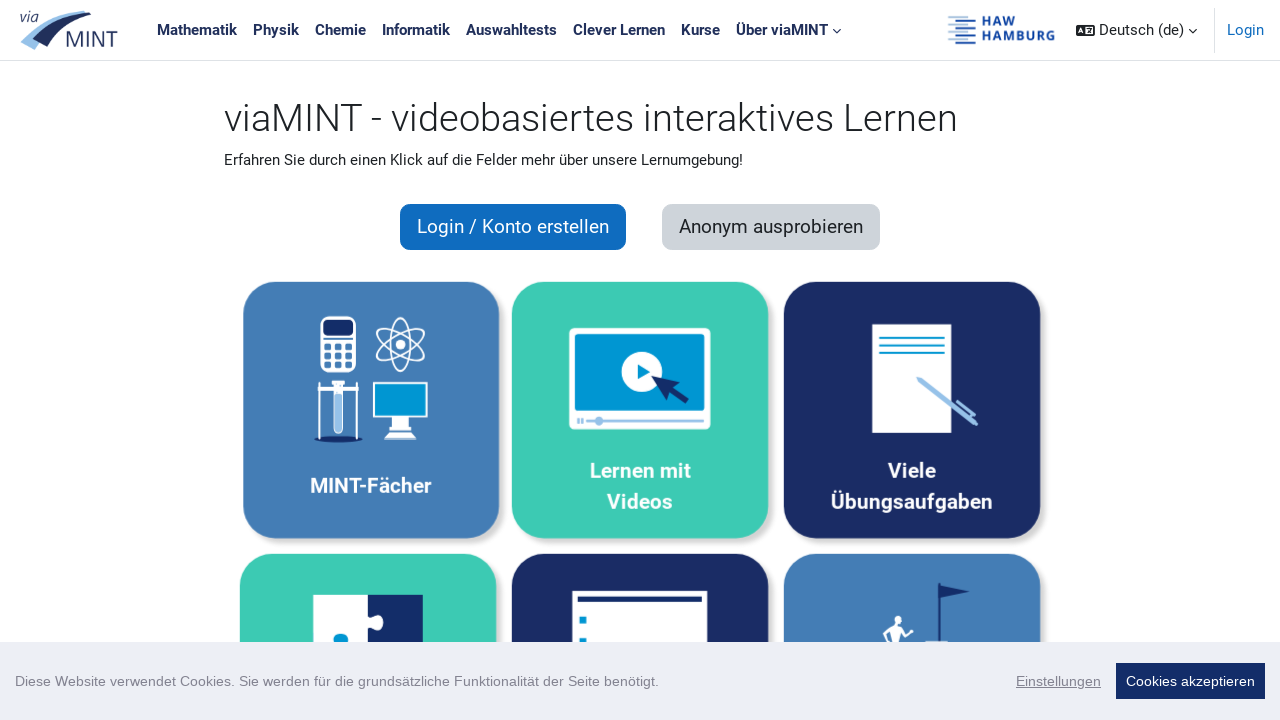

Navigated to http://viamint.de
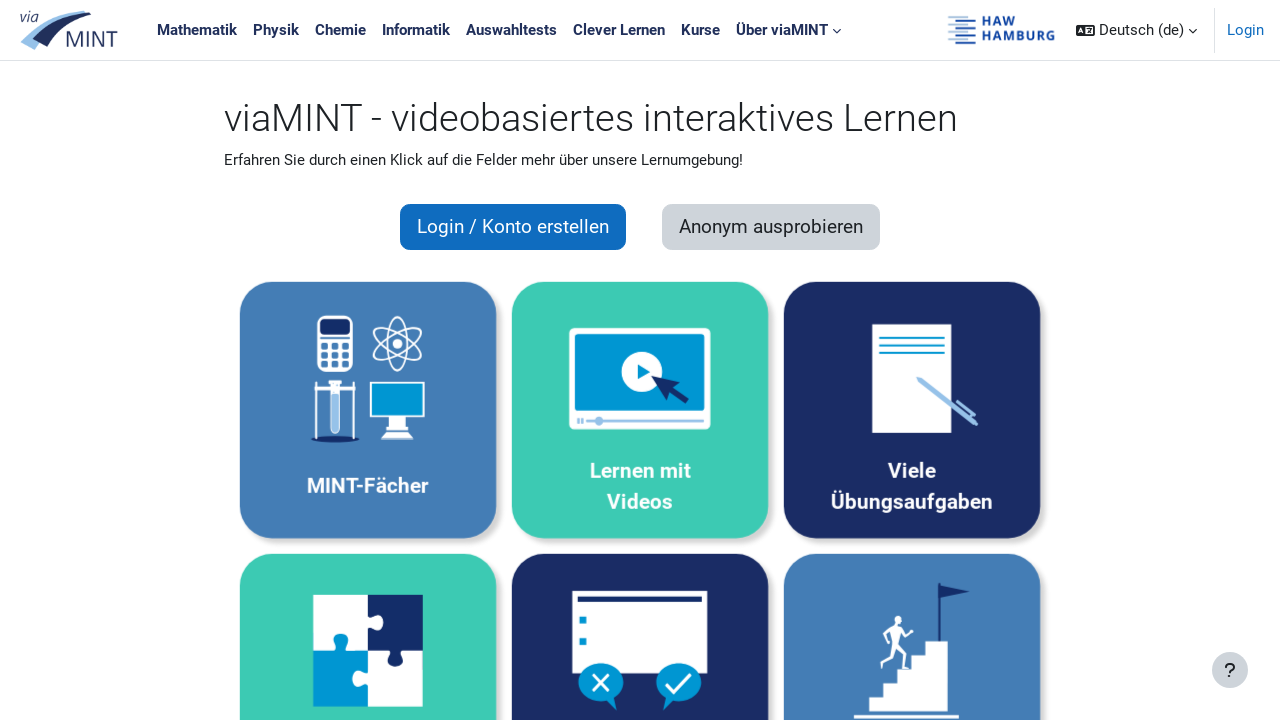

Page reached networkidle state
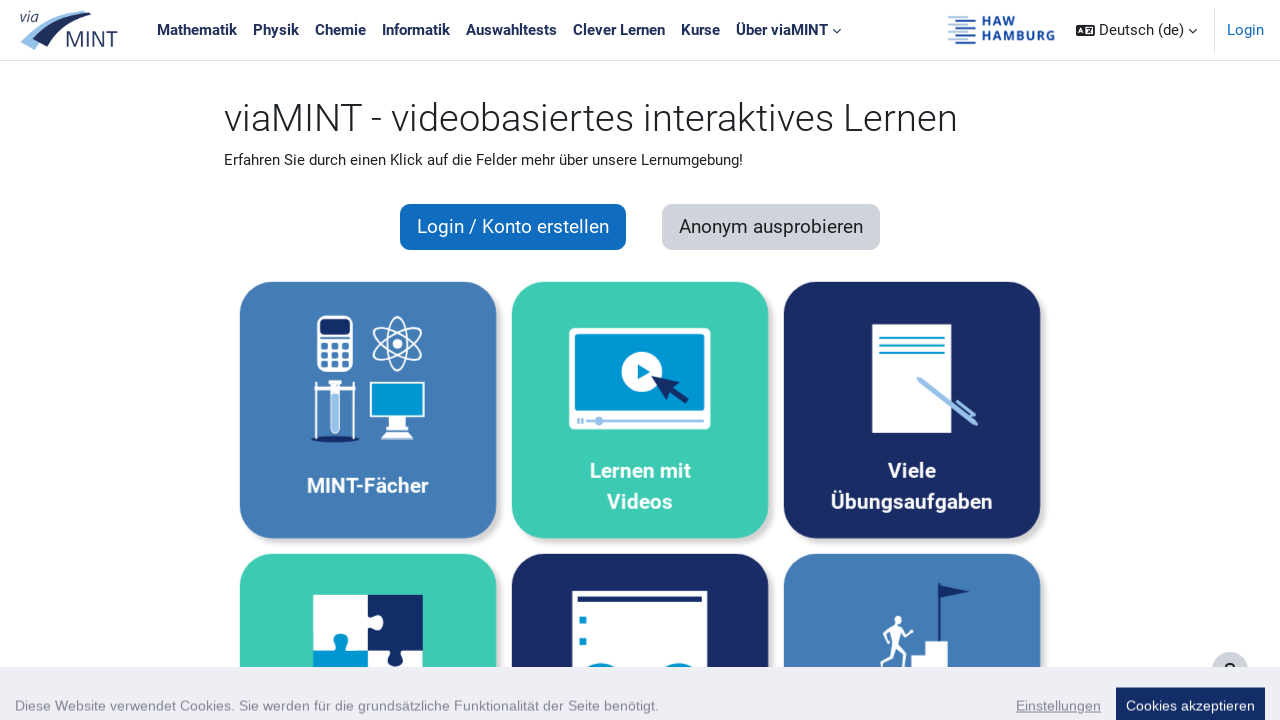

Retrieved page title to verify page loaded successfully
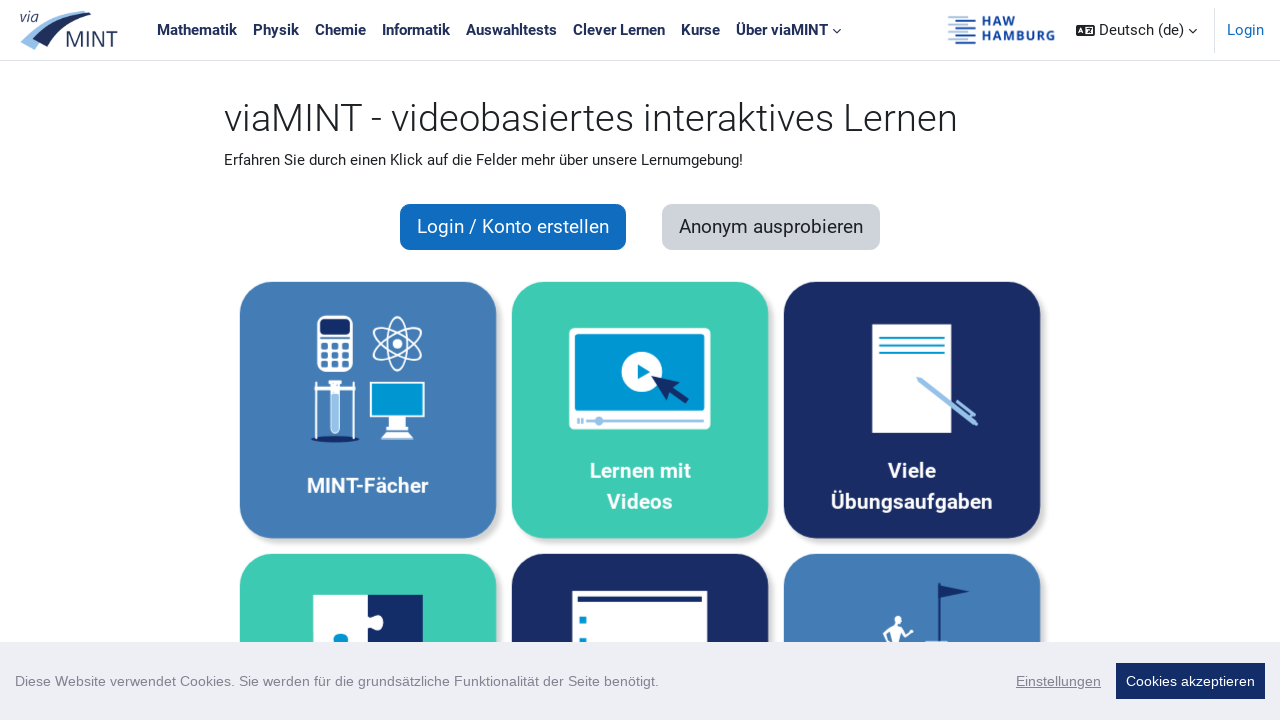

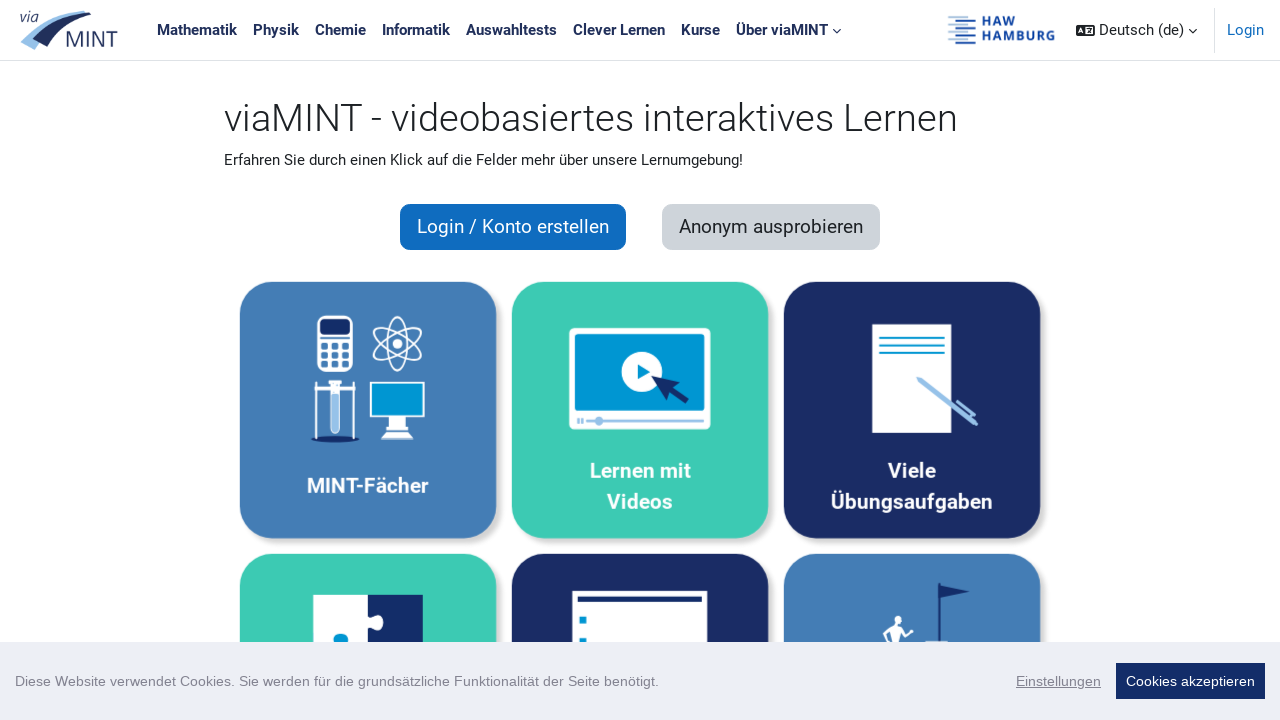